Tests navigation to the Docs page by clicking the Docs link

Starting URL: https://playwright.dev/python/

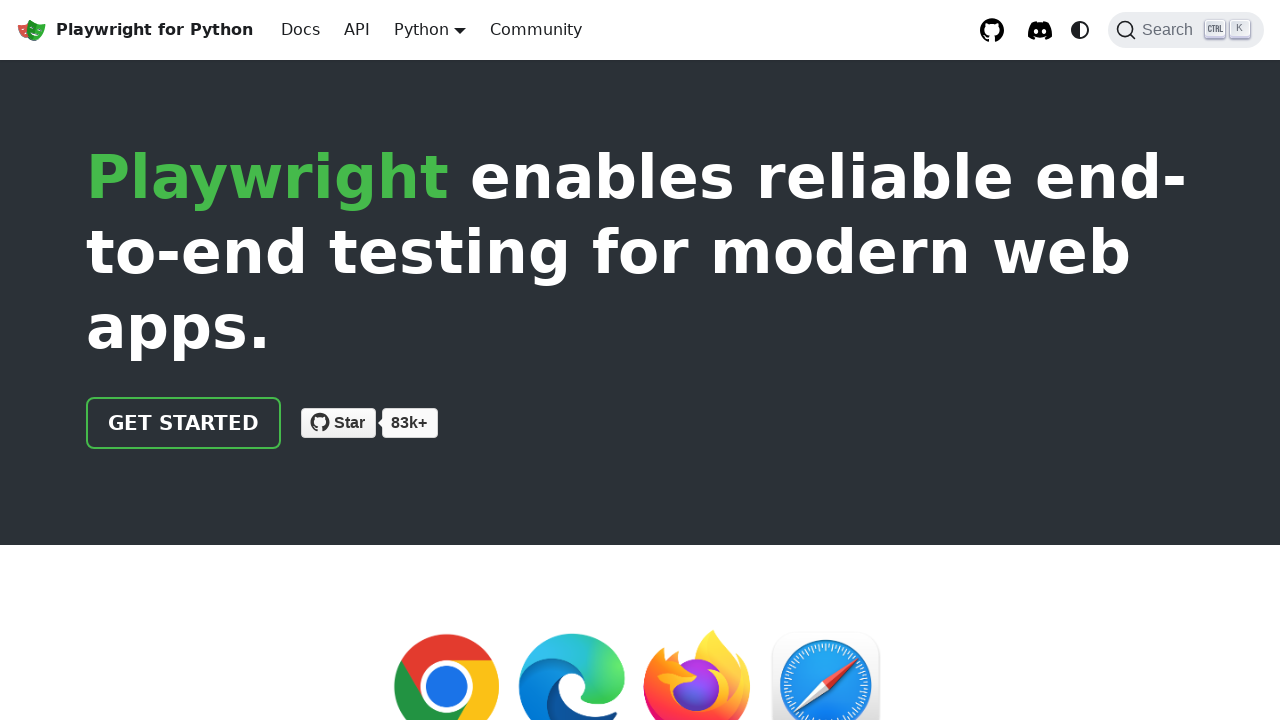

Clicked the Docs link to navigate to documentation at (300, 30) on internal:role=link[name="Docs"i]
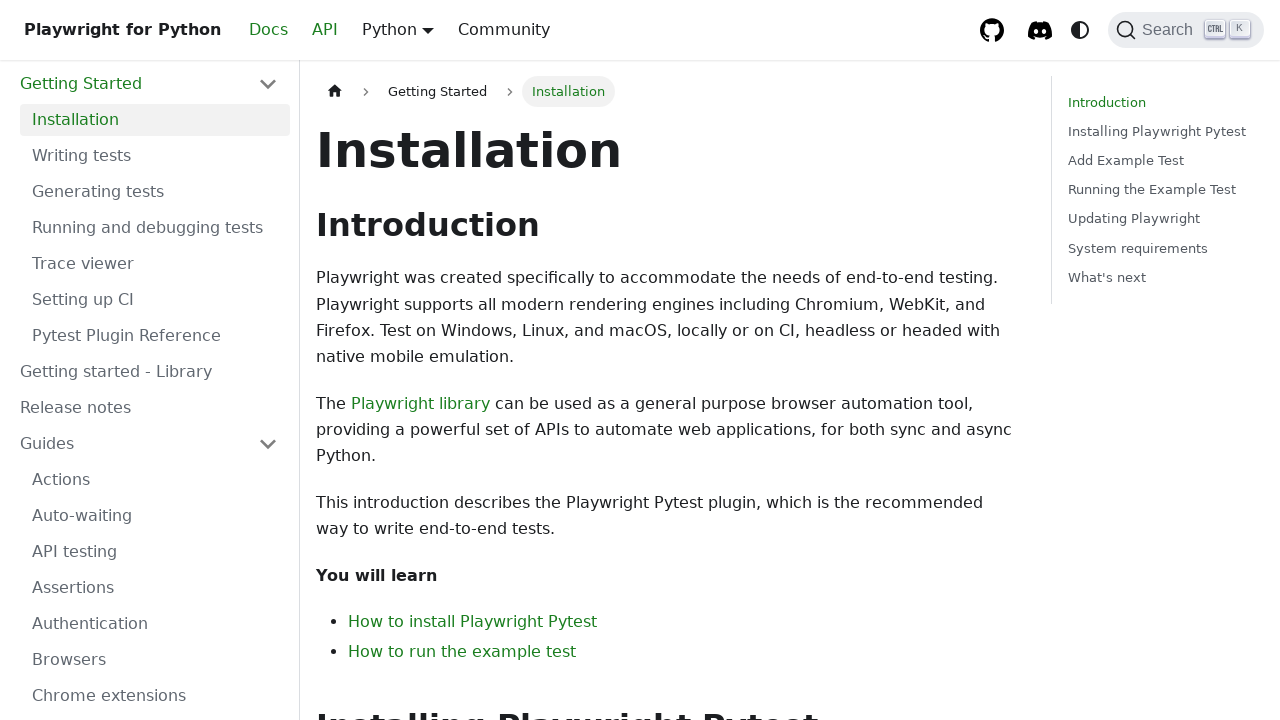

Docs page loaded successfully (networkidle state reached)
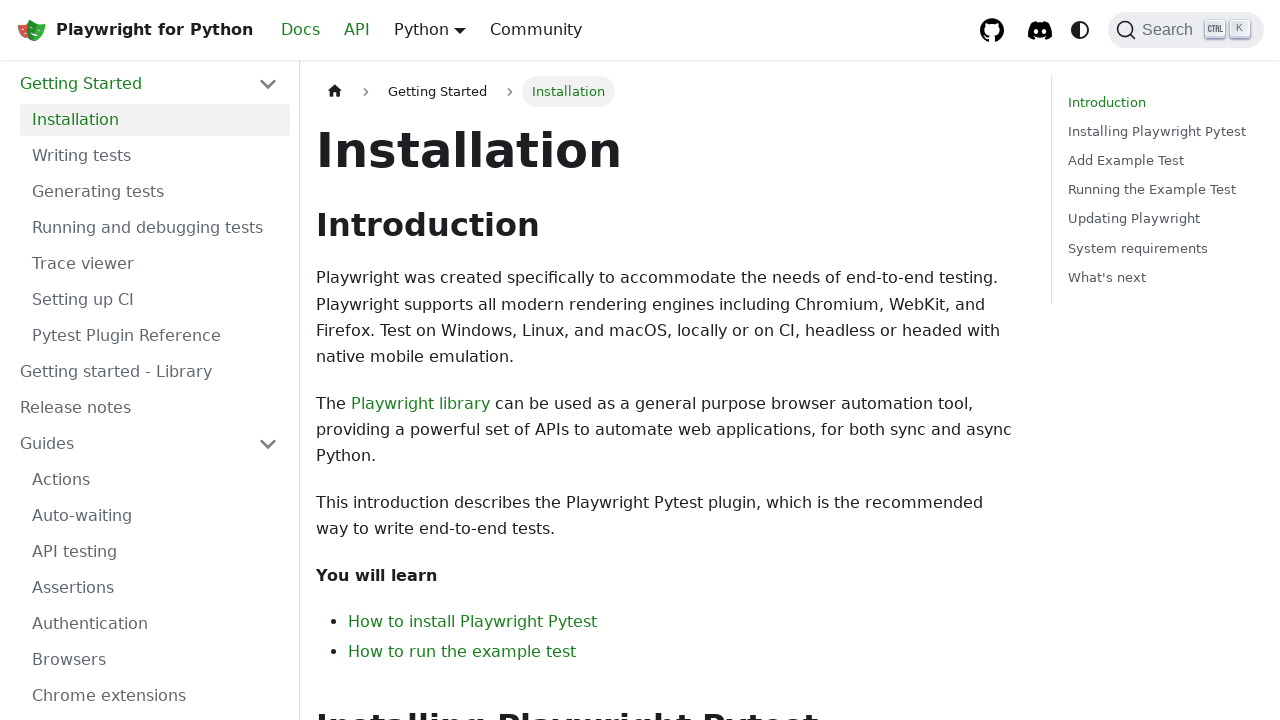

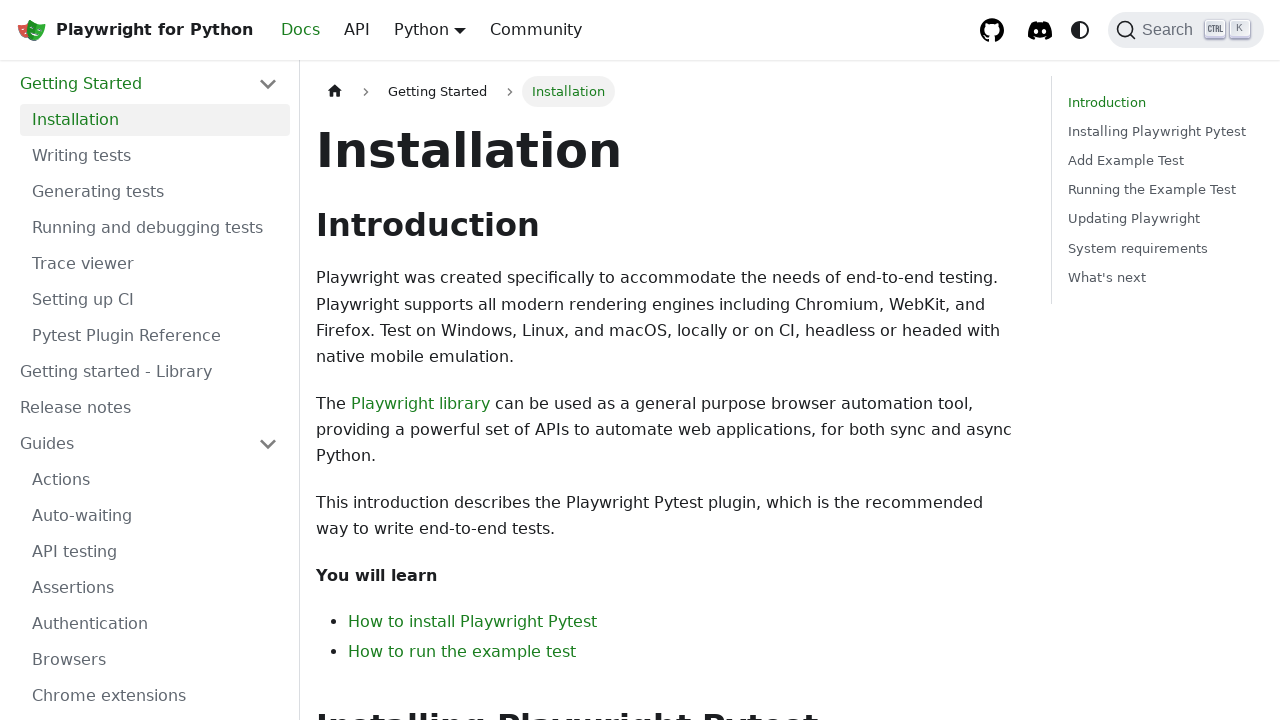